Tests a simple form submission by filling in first name and last name fields, then clicking the submit button on a demo testing website.

Starting URL: https://trytestingthis.netlify.app/

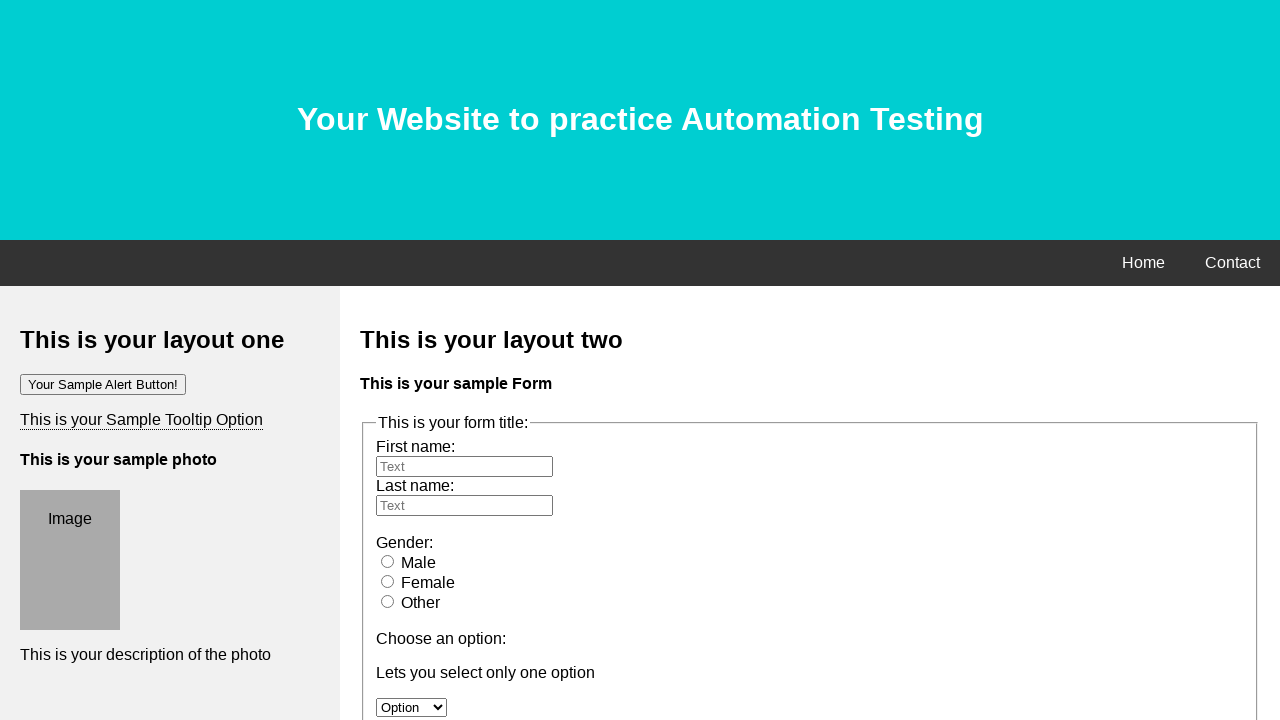

Filled first name field with 'Vinit' on #fname
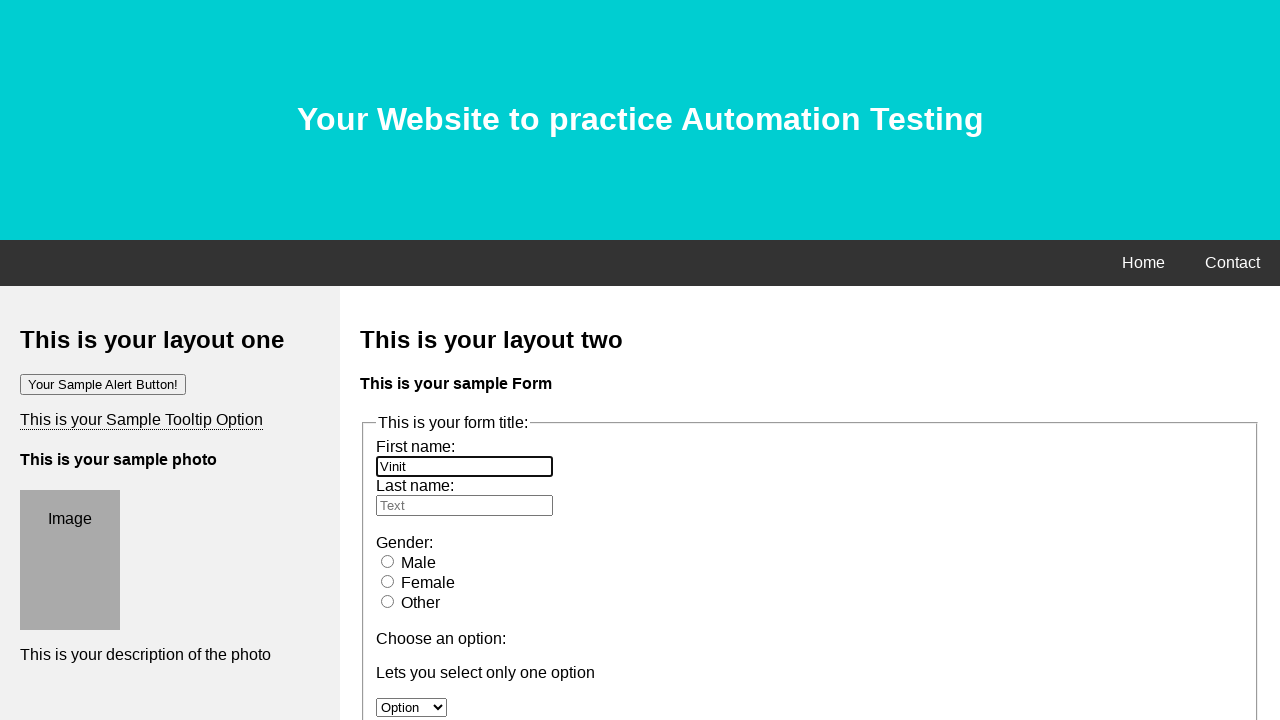

Filled last name field with 'Kumar' on #lname
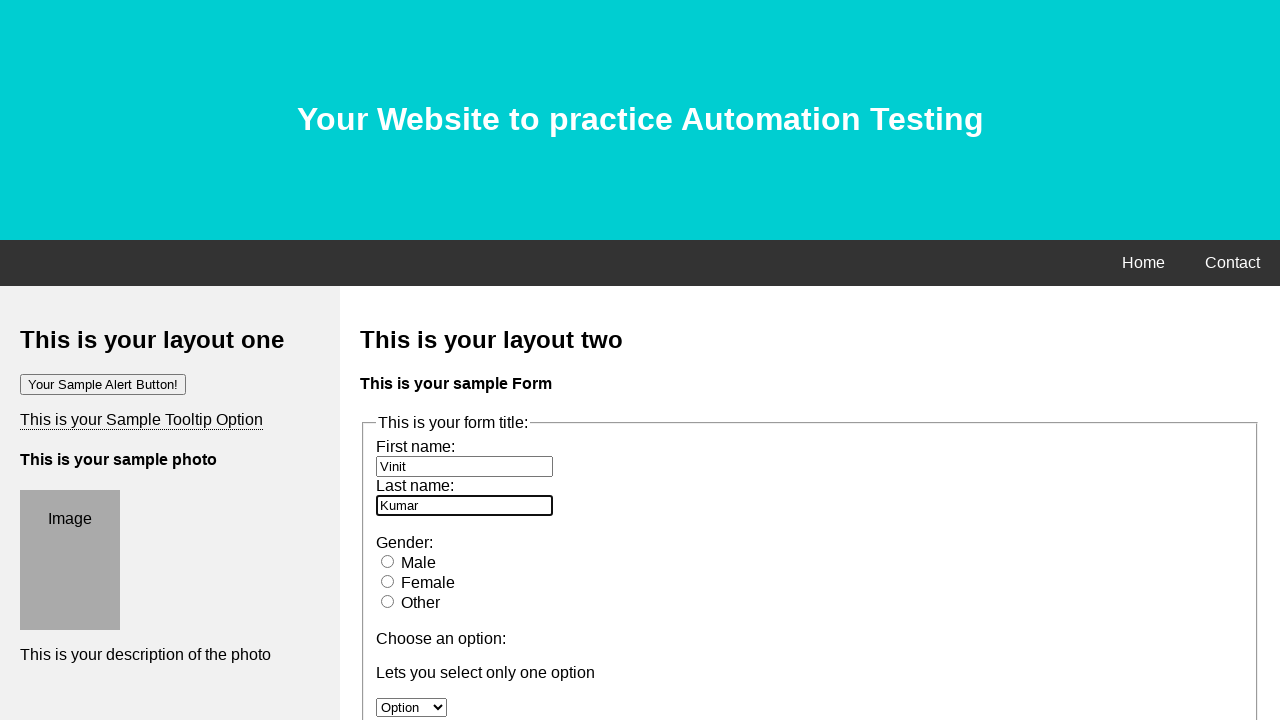

Clicked submit button to submit the form at (404, 361) on xpath=//*[text() = ' Submit']
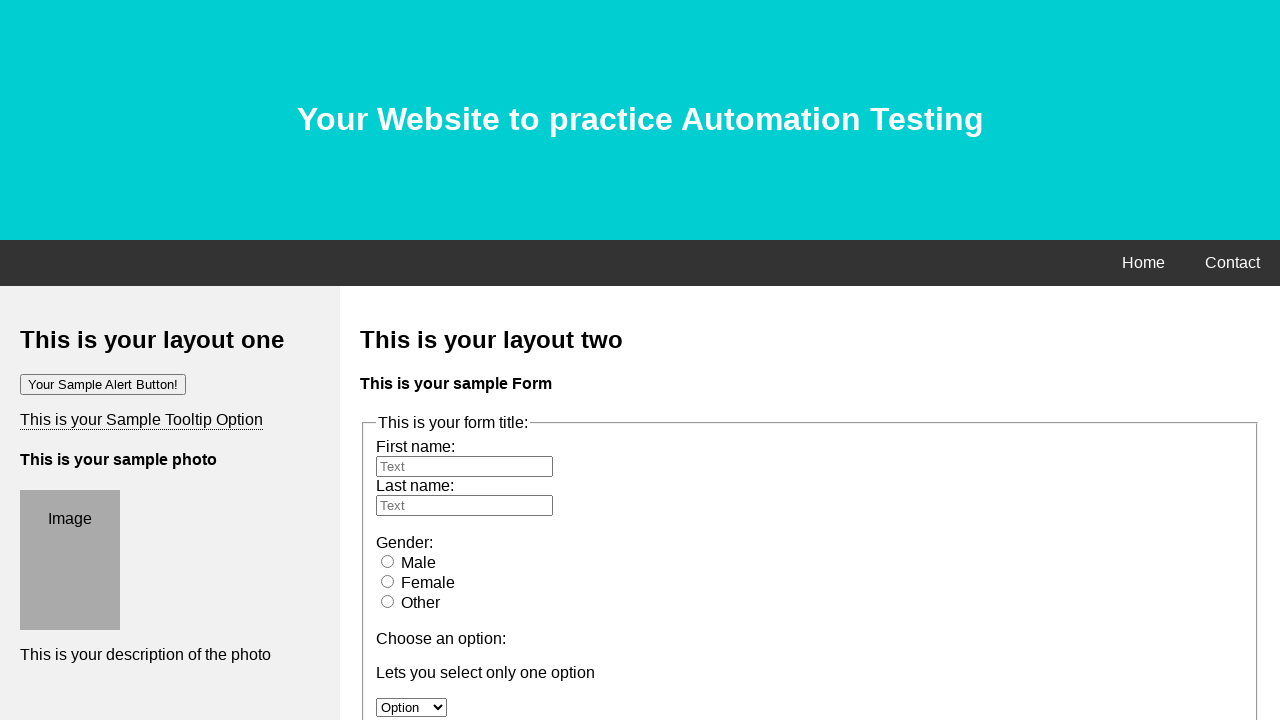

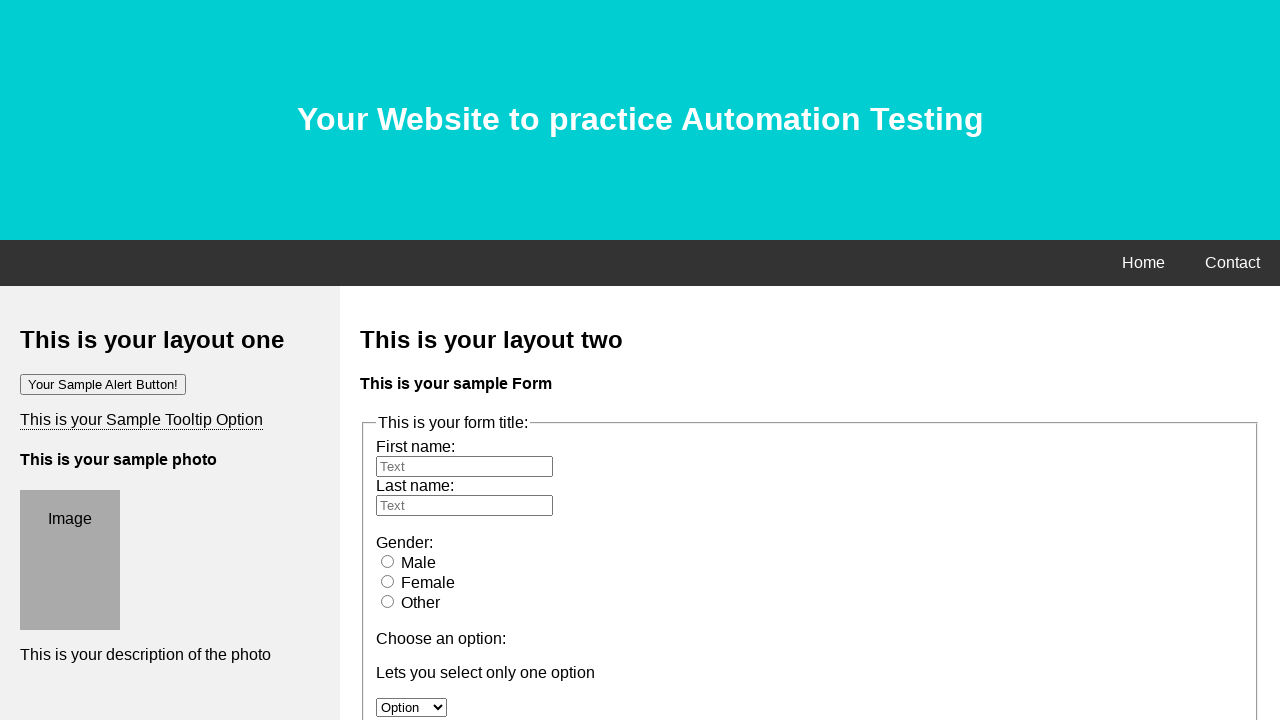